Tests mega menu functionality by hovering over navigation items to trigger mega menu display.

Starting URL: https://t0uds3-a2.myshopify.com/

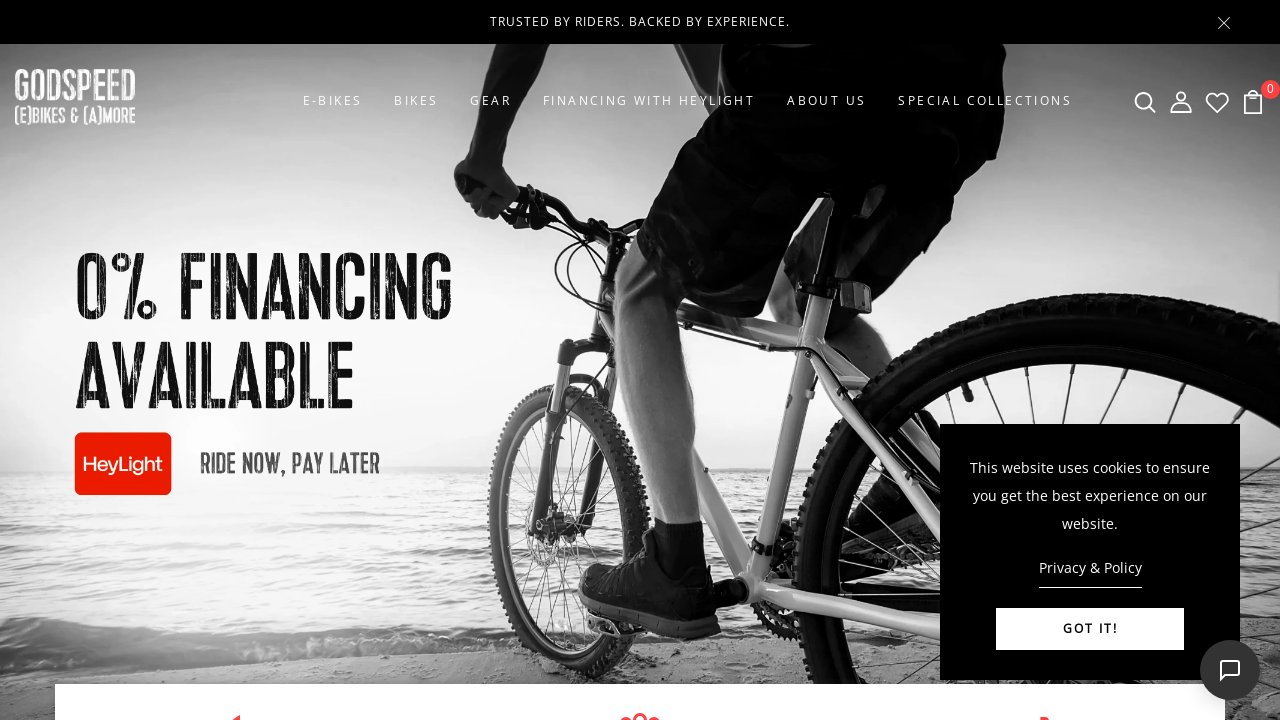

Waited for page to load with networkidle state
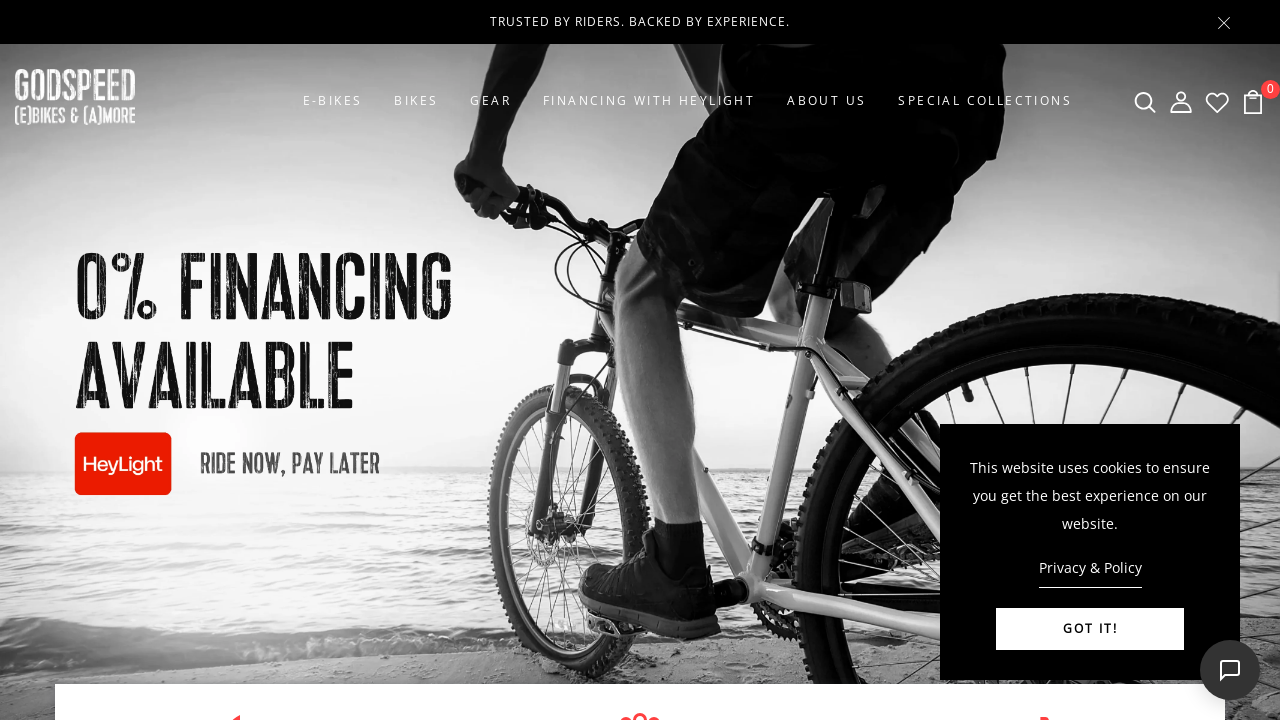

Located navigation element
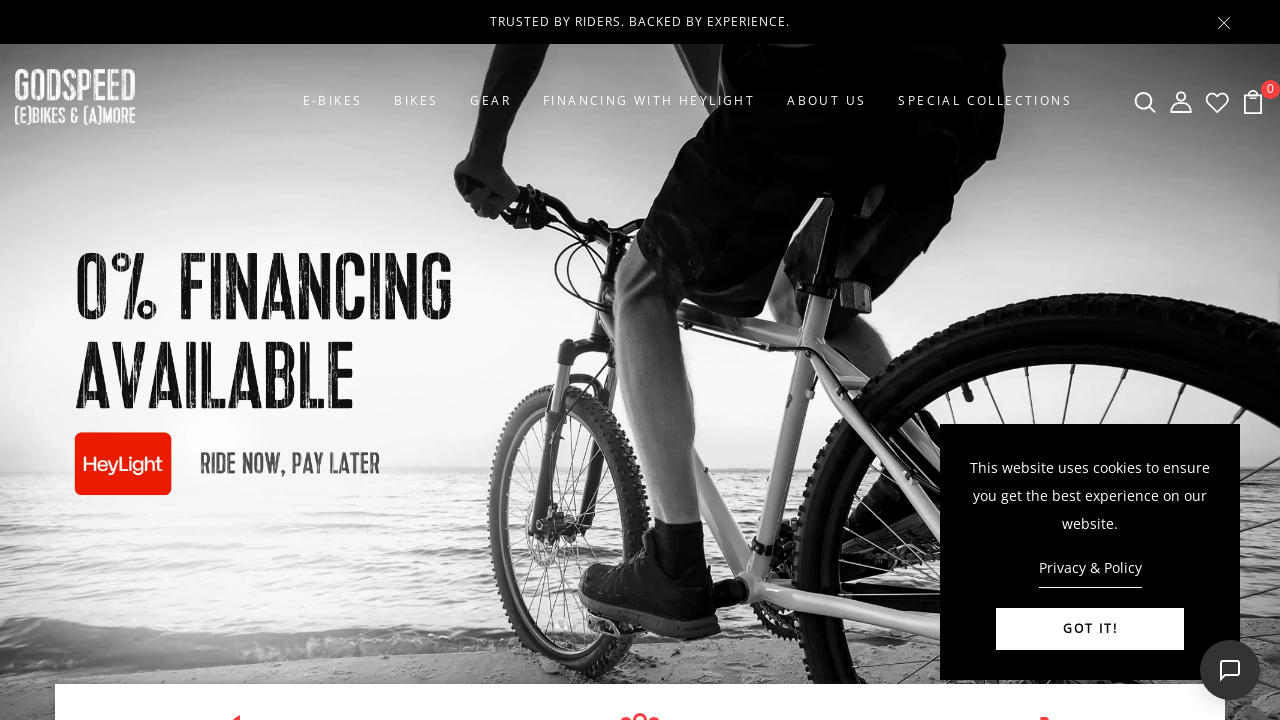

Navigation element is visible
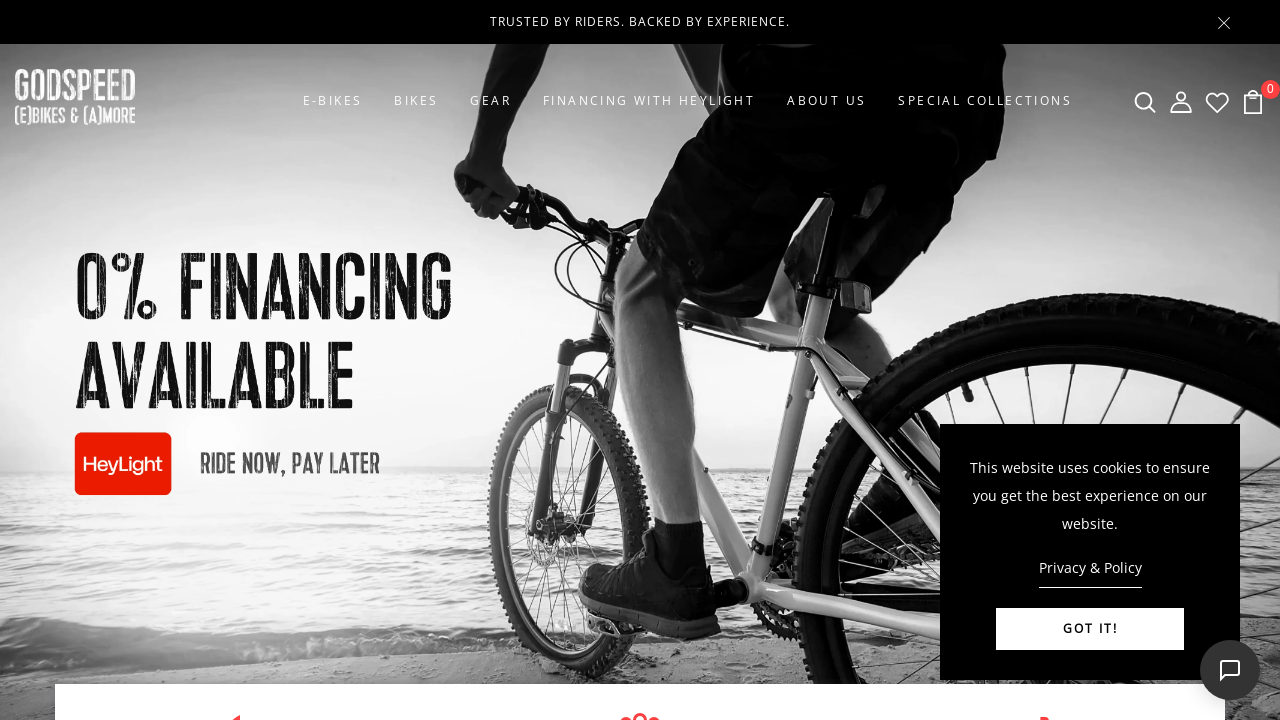

Located menu items in navigation
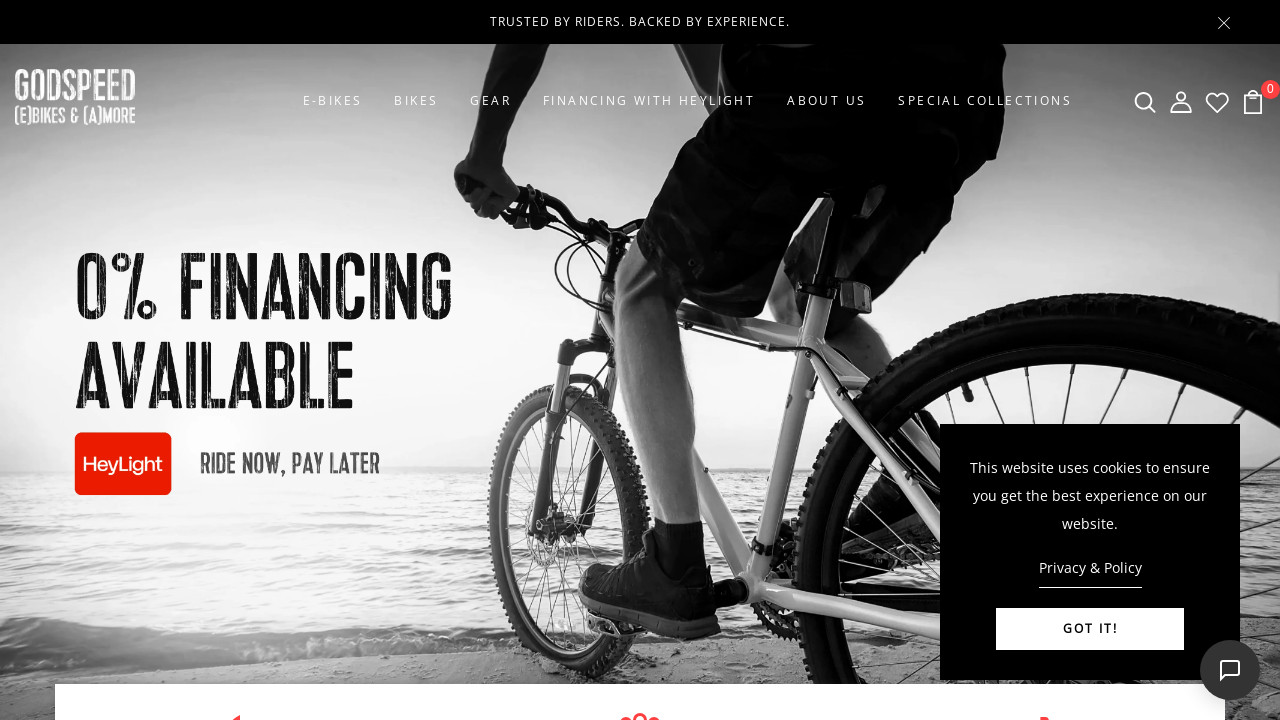

Found 29 menu items
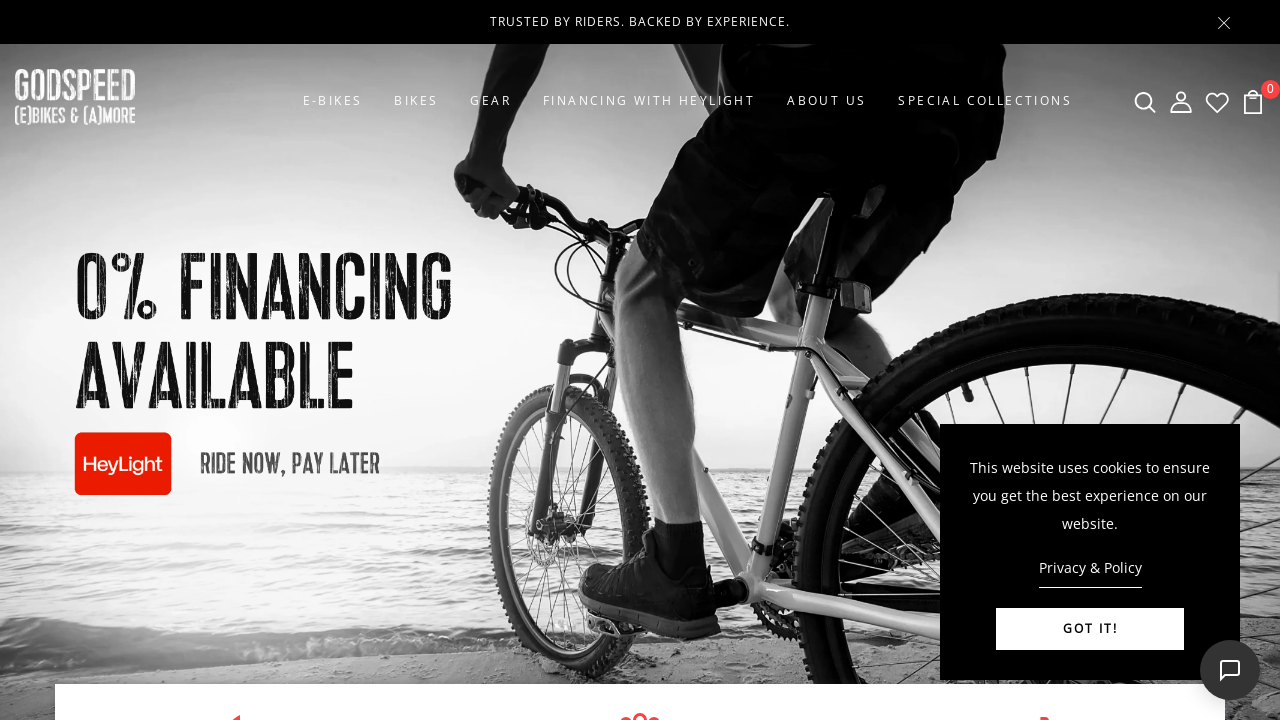

Selected first menu item
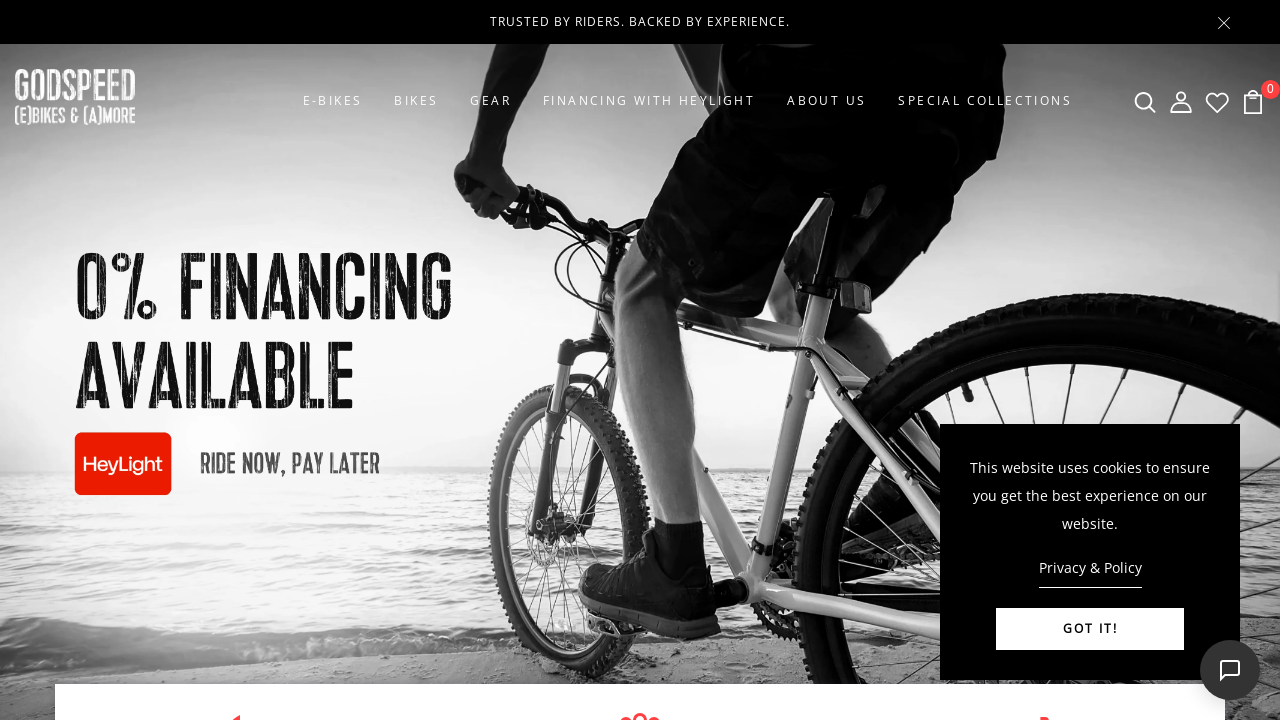

Hovered over first menu item to trigger mega menu at (332, 101) on nav, .header__nav-menu >> nth=0 >> a >> nth=0
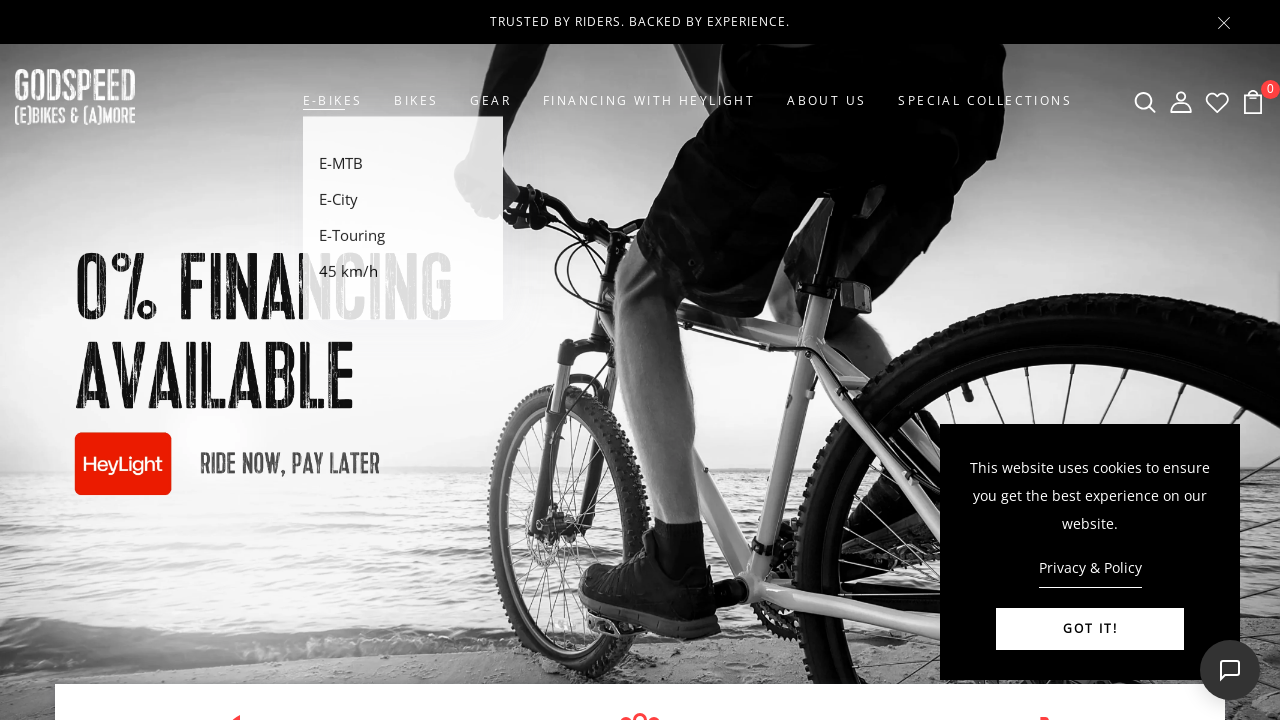

Waited 500ms for mega menu to appear
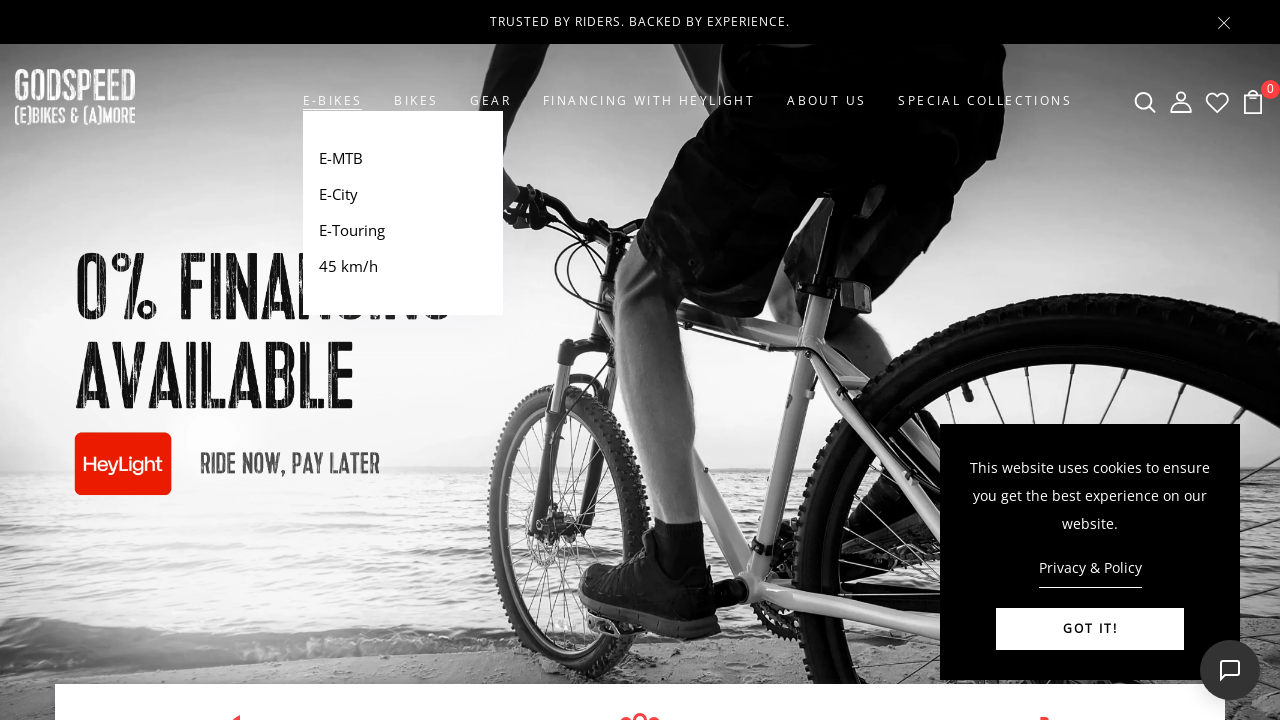

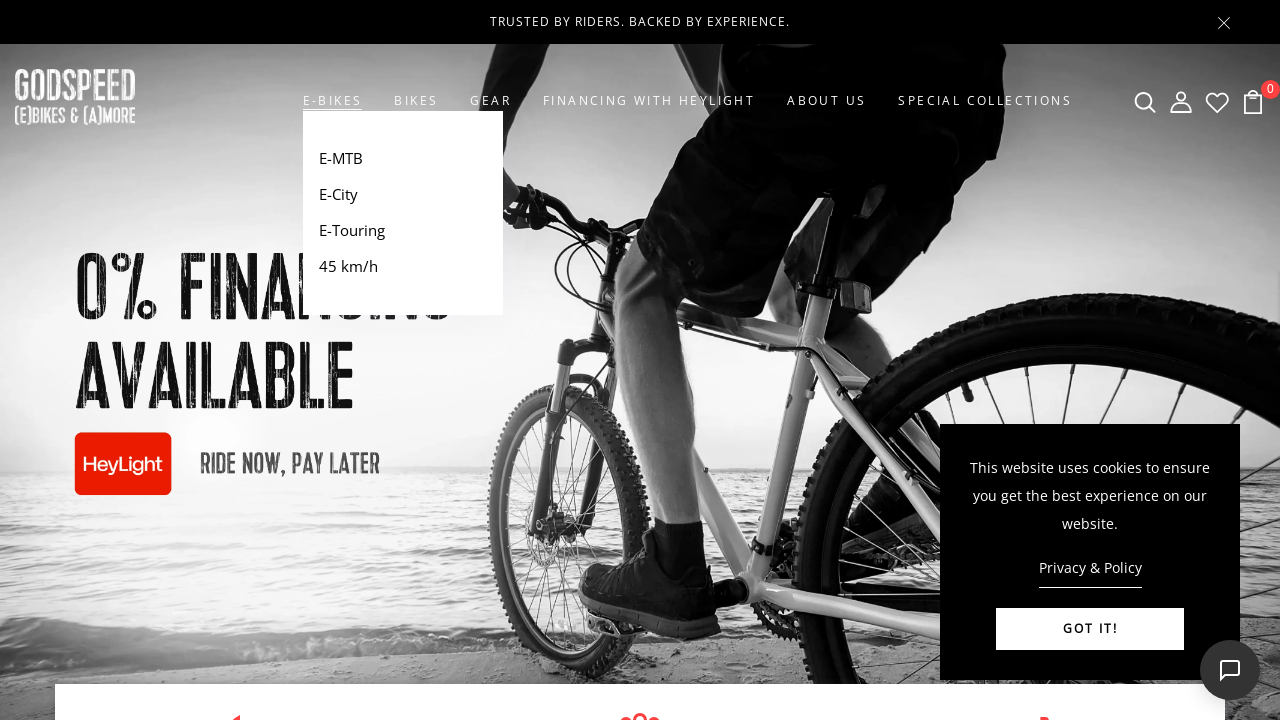